Tests dynamic controls page by clicking the Remove button to remove a checkbox, waiting for the "It's gone!" message to appear, and verifying the checkbox is no longer visible

Starting URL: https://the-internet.herokuapp.com/dynamic_controls

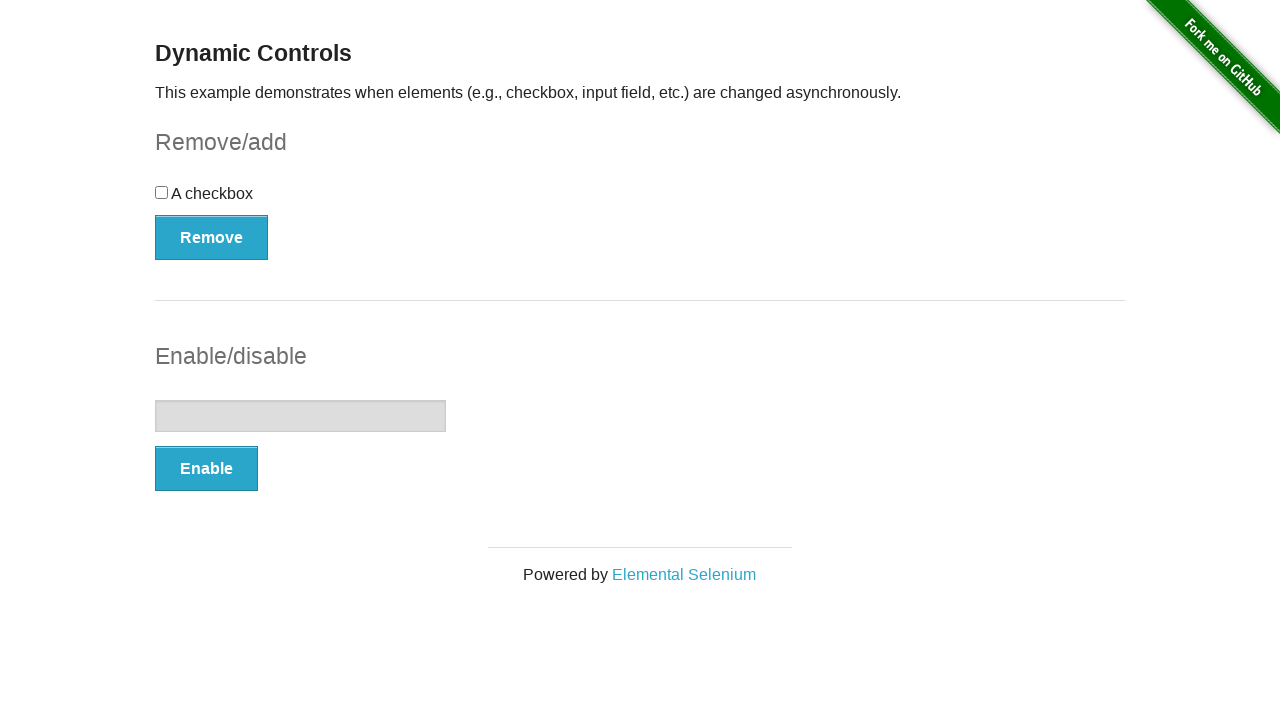

Navigated to dynamic controls page
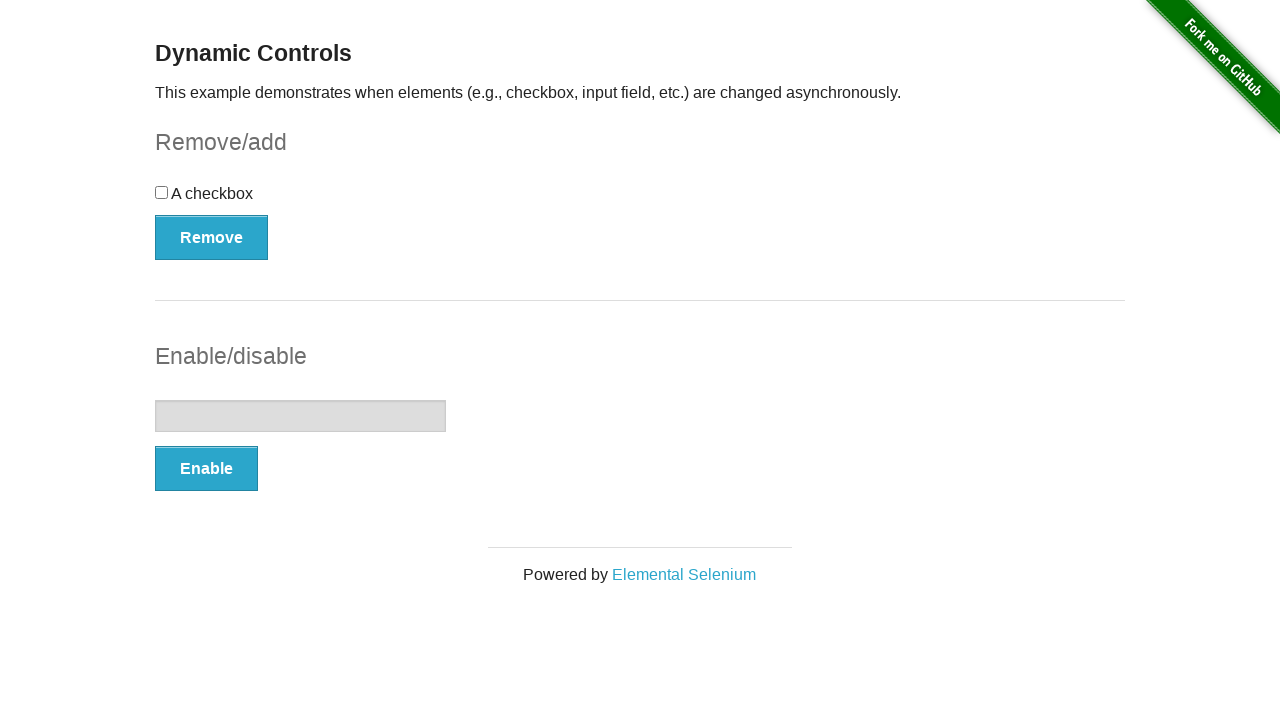

Clicked the Remove button to remove the checkbox at (212, 237) on (//button)[1]
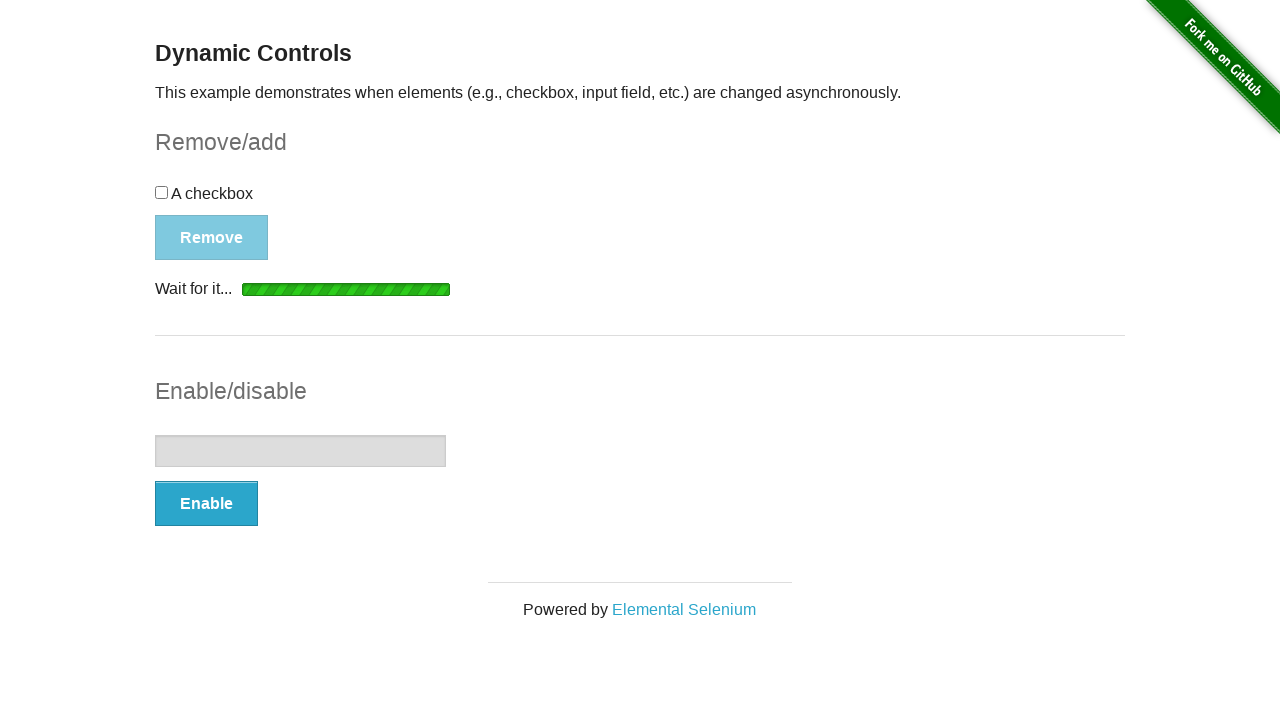

The "It's gone!" message appeared
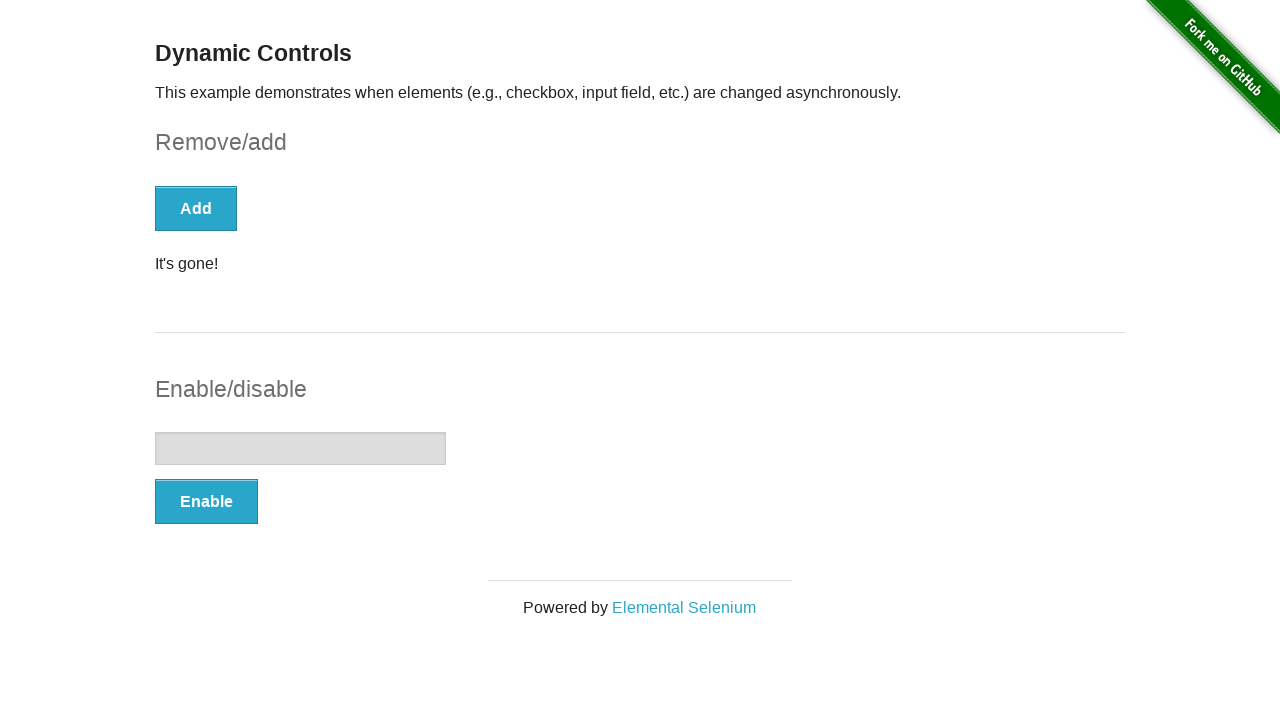

Verified the checkbox is no longer visible
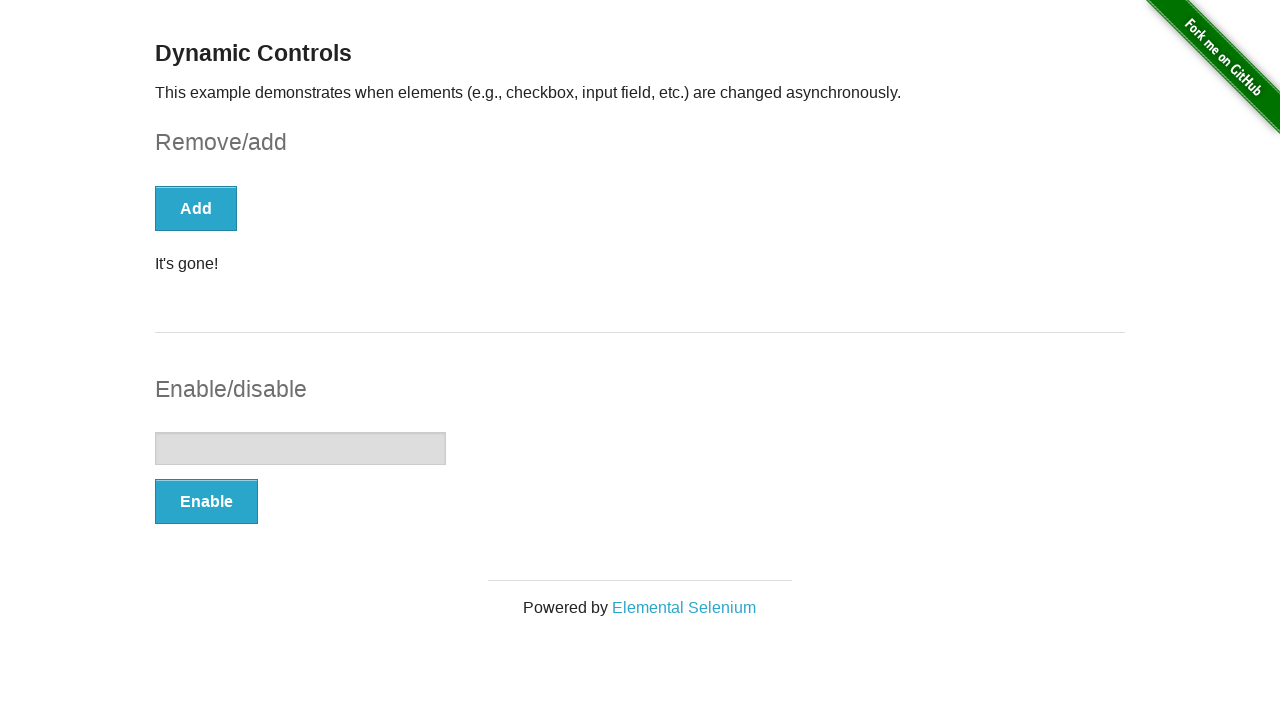

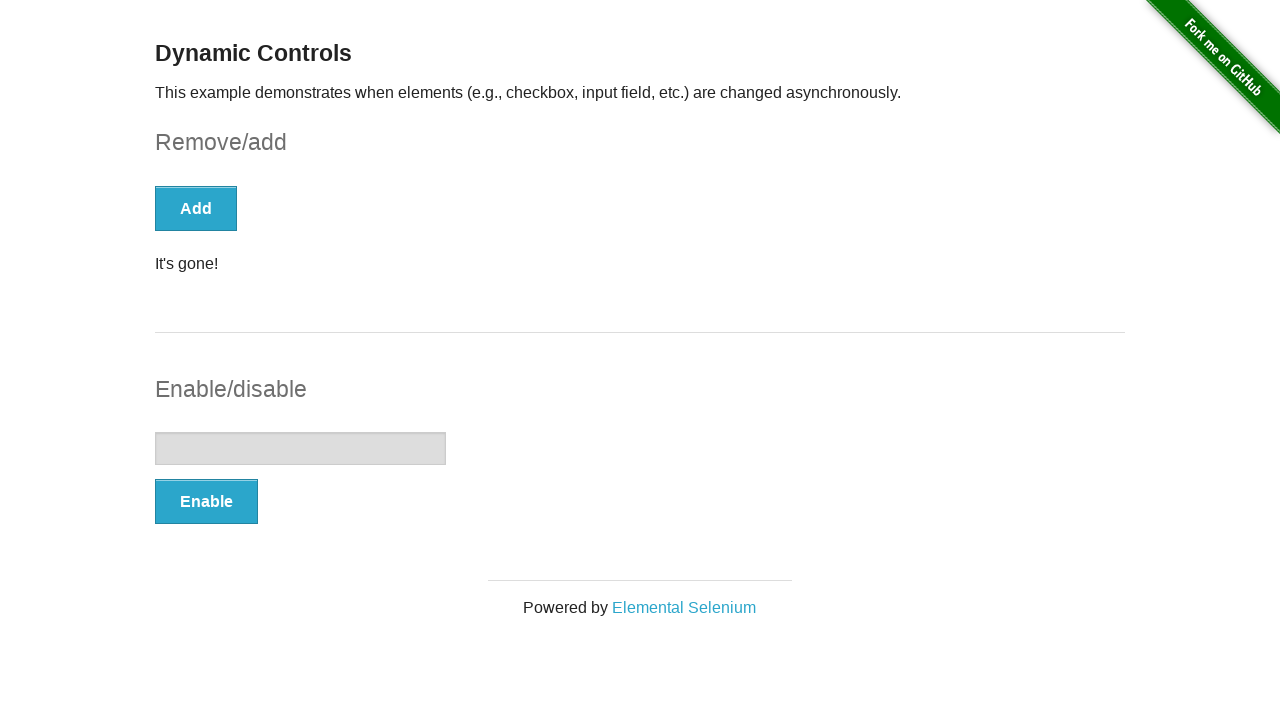